Tests hover functionality over navigation menu items on Urban Ladder website by hovering over each top-level menu item sequentially

Starting URL: https://www.urbanladder.com/

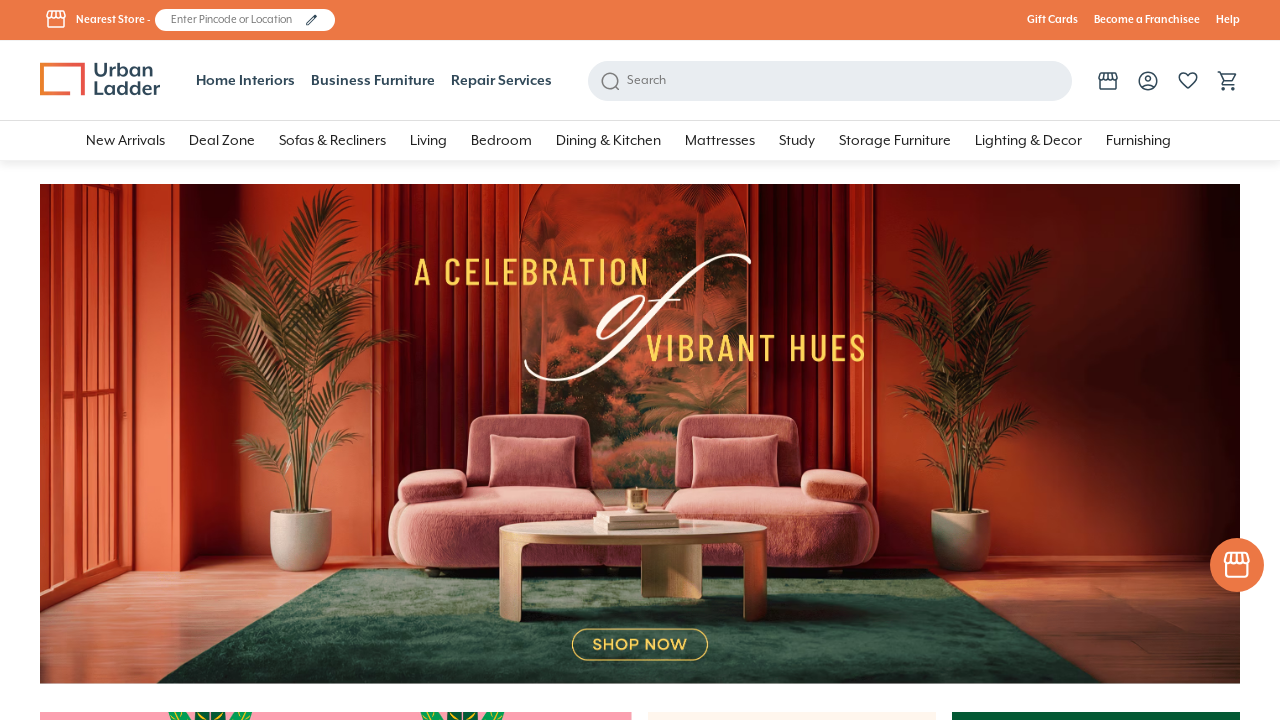

Retrieved all top navigation menu items on //a[@class='close-reveal-modal hide-mobile']
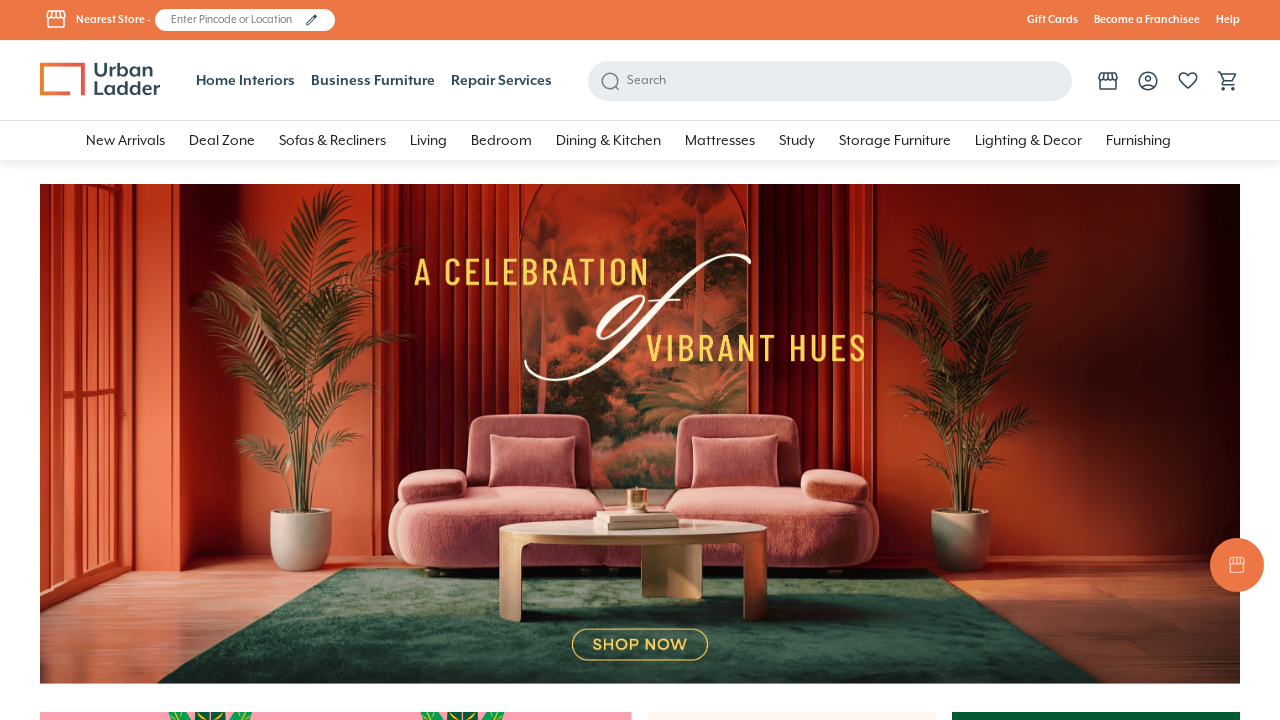

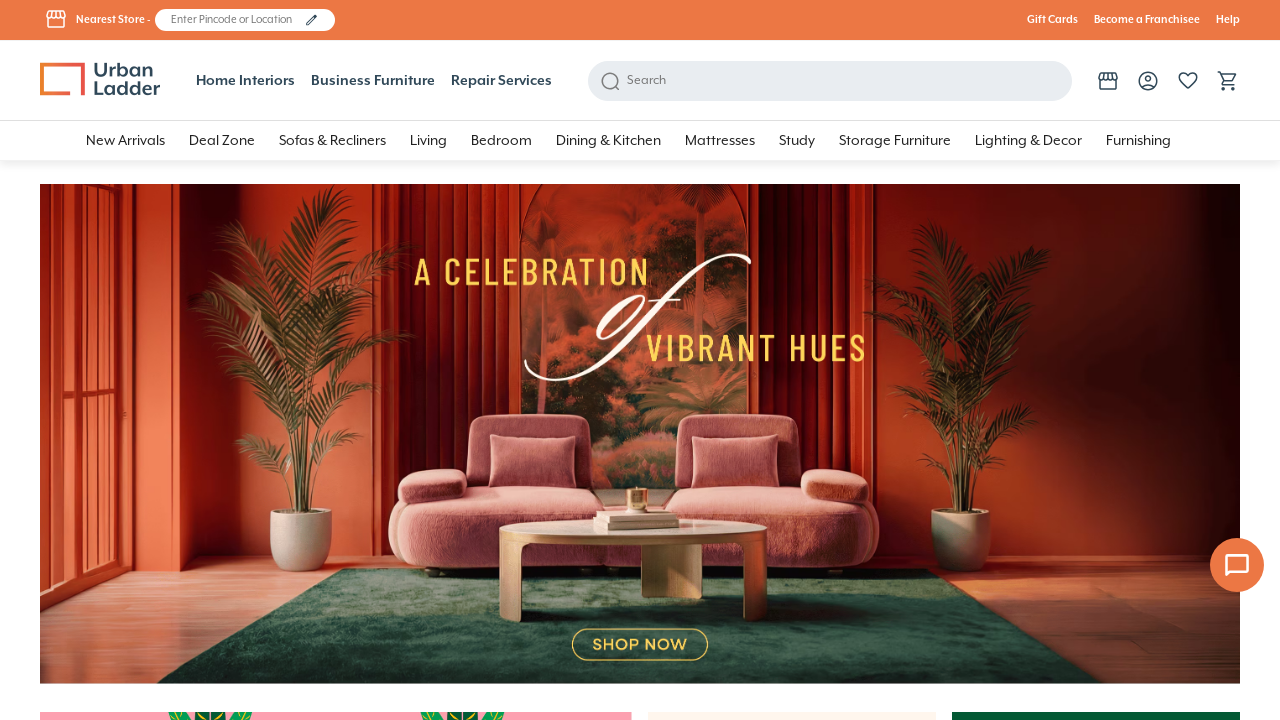